Tests dropdown select functionality by selecting options using visible text, index, and value attribute on a training page

Starting URL: https://v1.training-support.net/selenium/selects

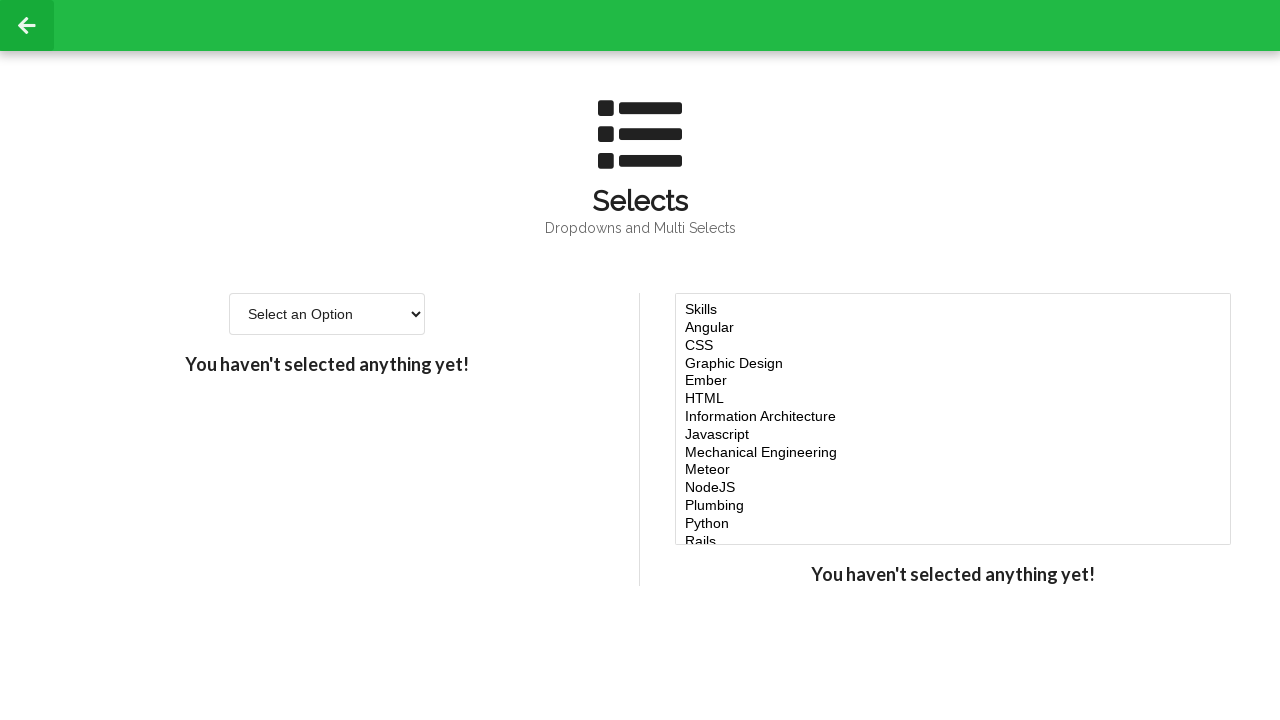

Selected 'Option 2' from dropdown using visible text on #single-select
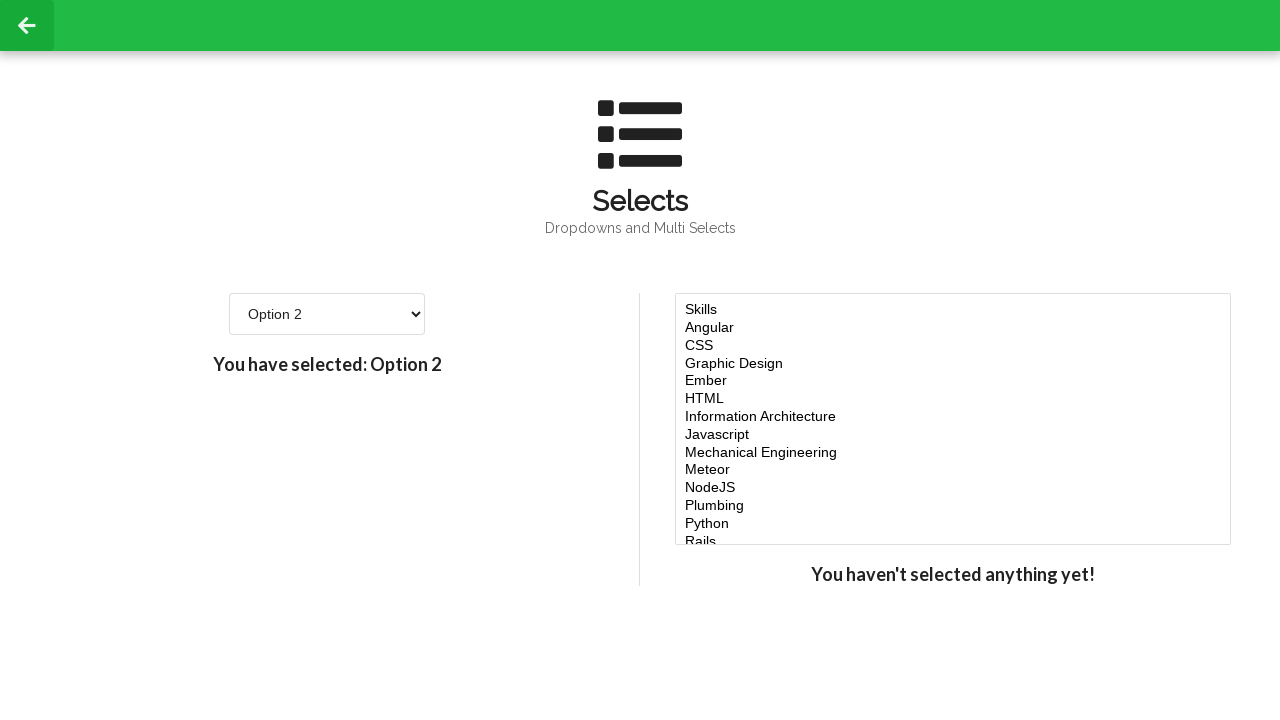

Selected option at index 3 (4th option) from dropdown on #single-select
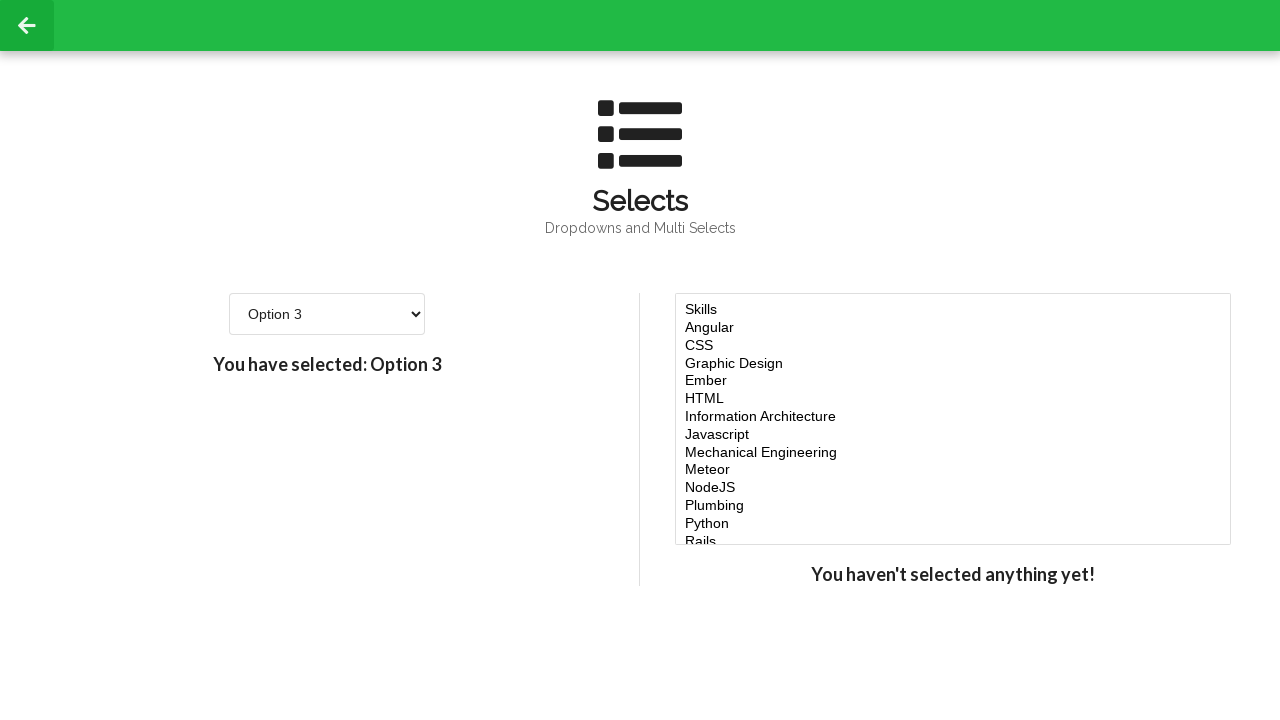

Selected option with value '4' from dropdown on #single-select
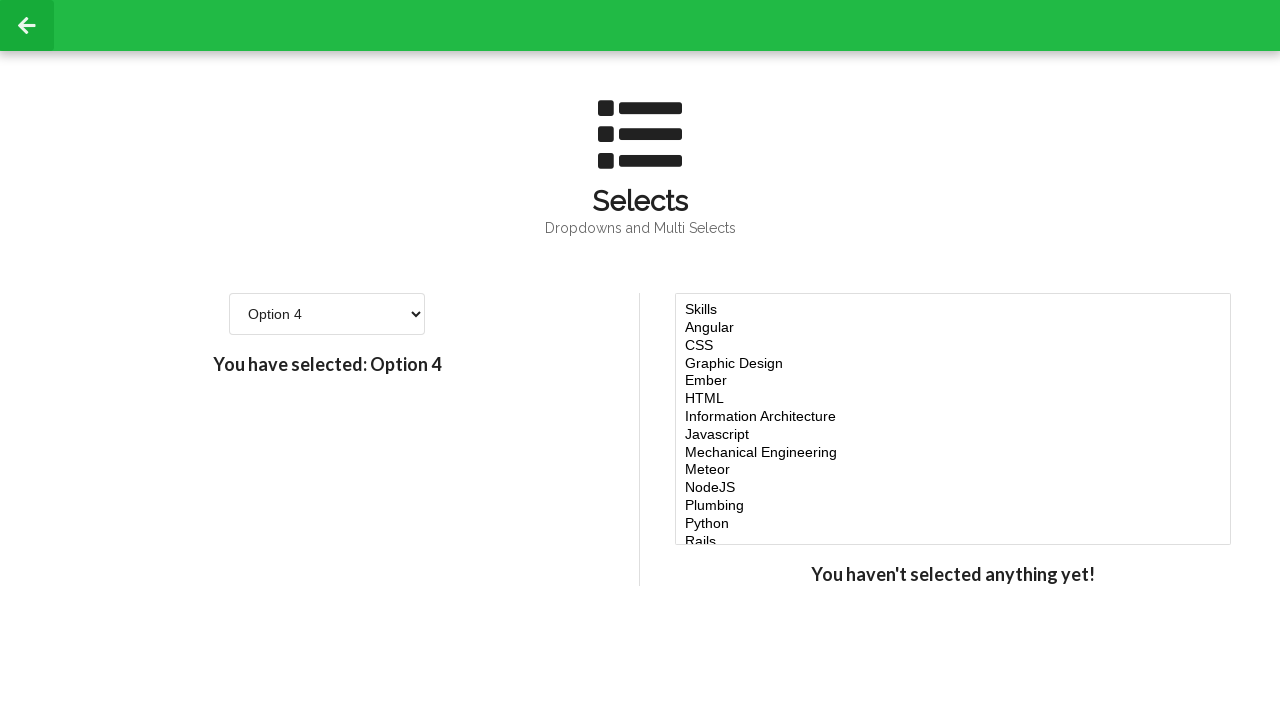

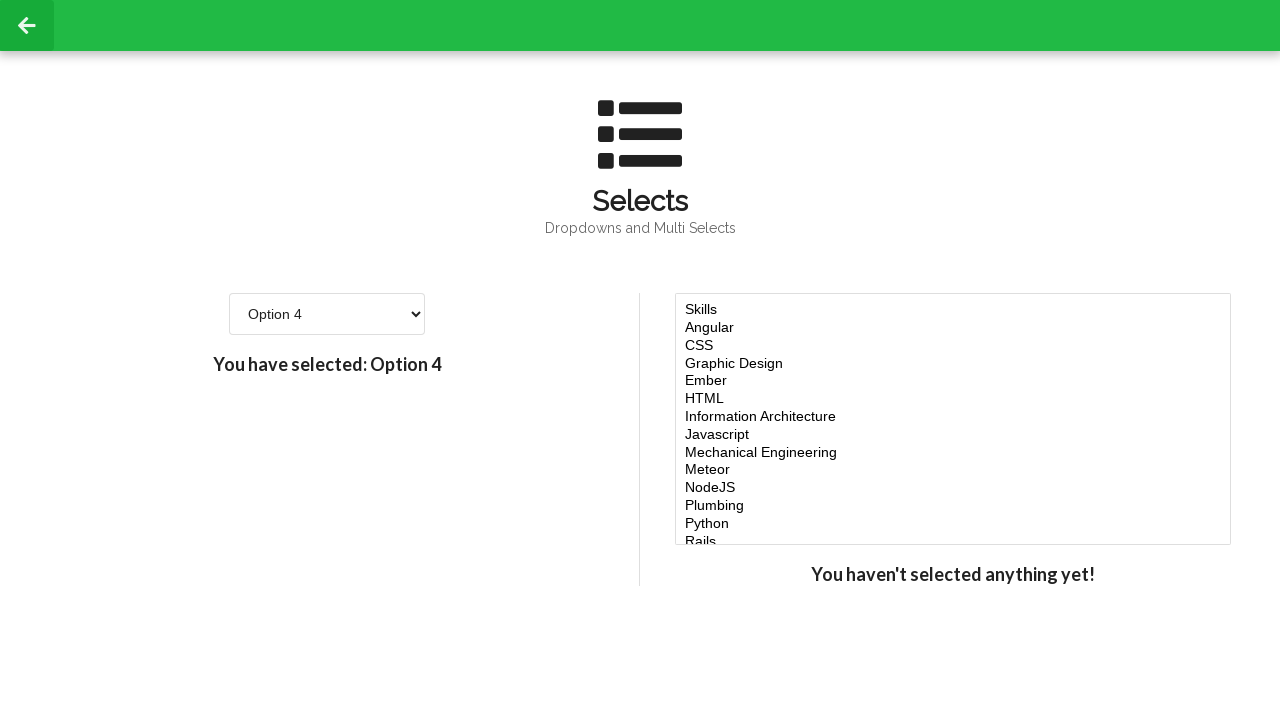